Tests the Clear button functionality to empty the answer field after performing a calculation

Starting URL: https://testsheepnz.github.io/BasicCalculator

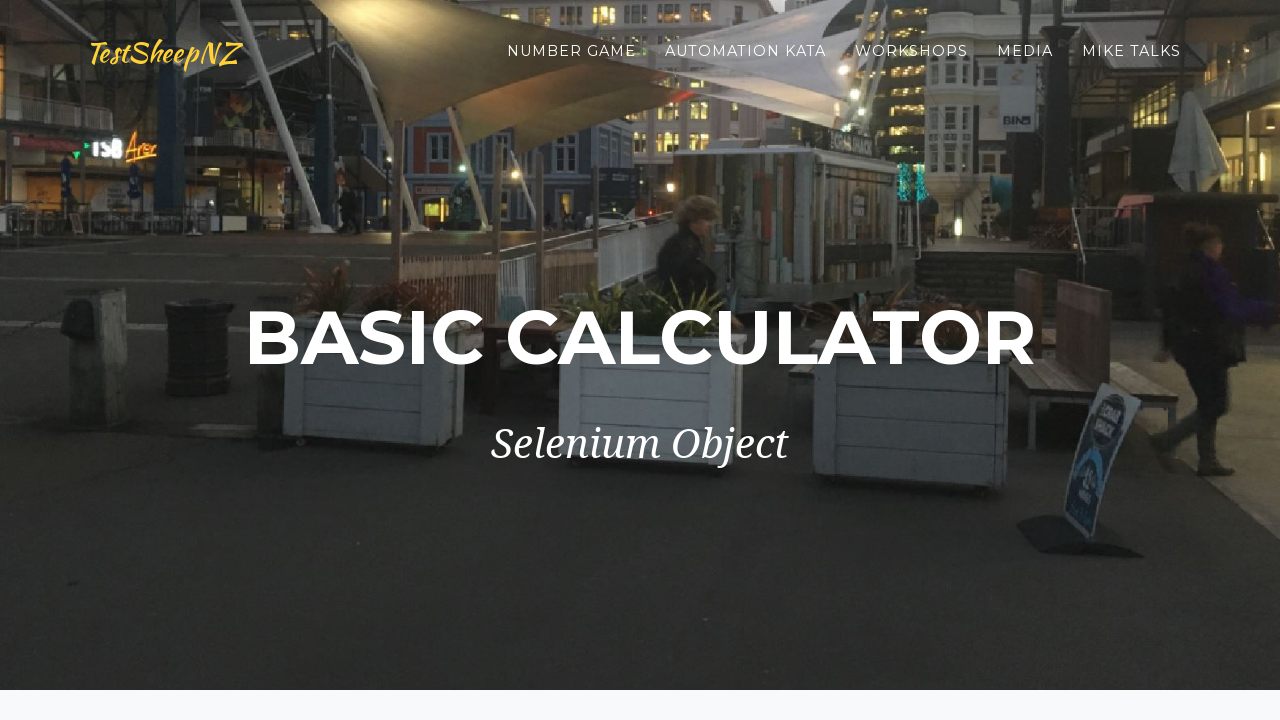

Selected build version 1 from dropdown on #selectBuild
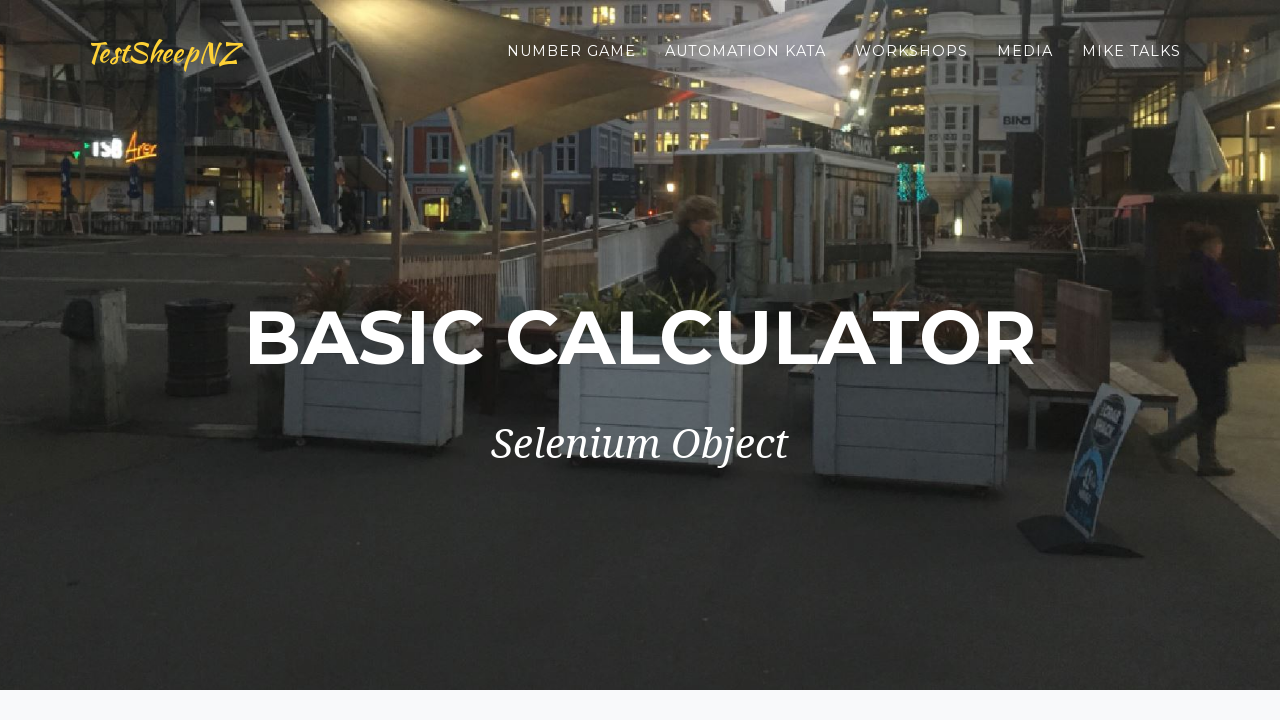

Entered first number '2' in number1Field on #number1Field
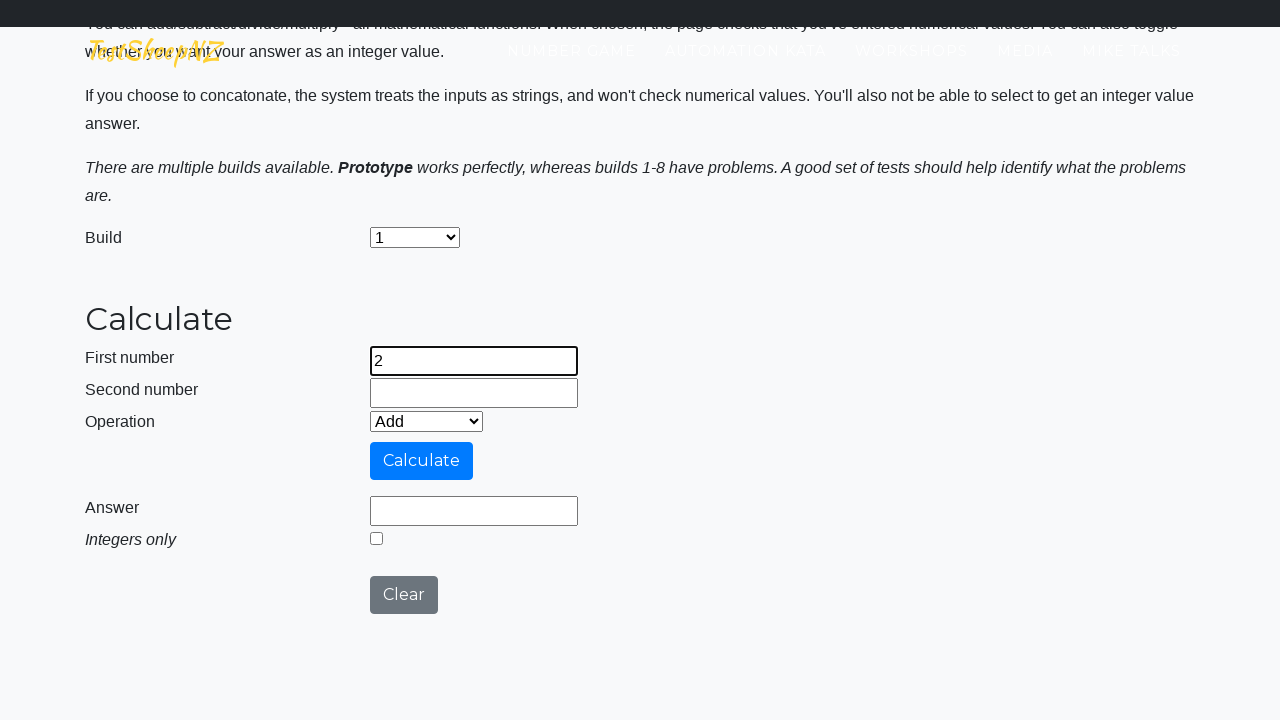

Entered second number '3' in number2Field on #number2Field
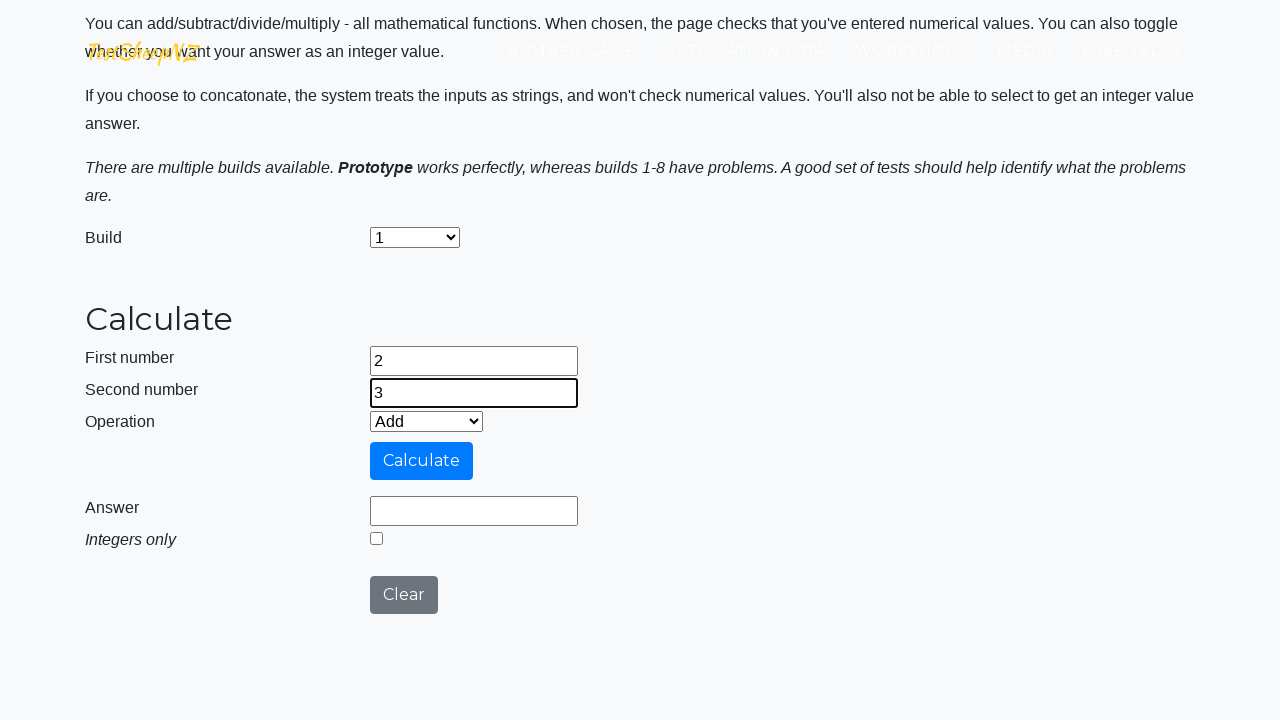

Selected 'Divide' operation from dropdown on #selectOperationDropdown
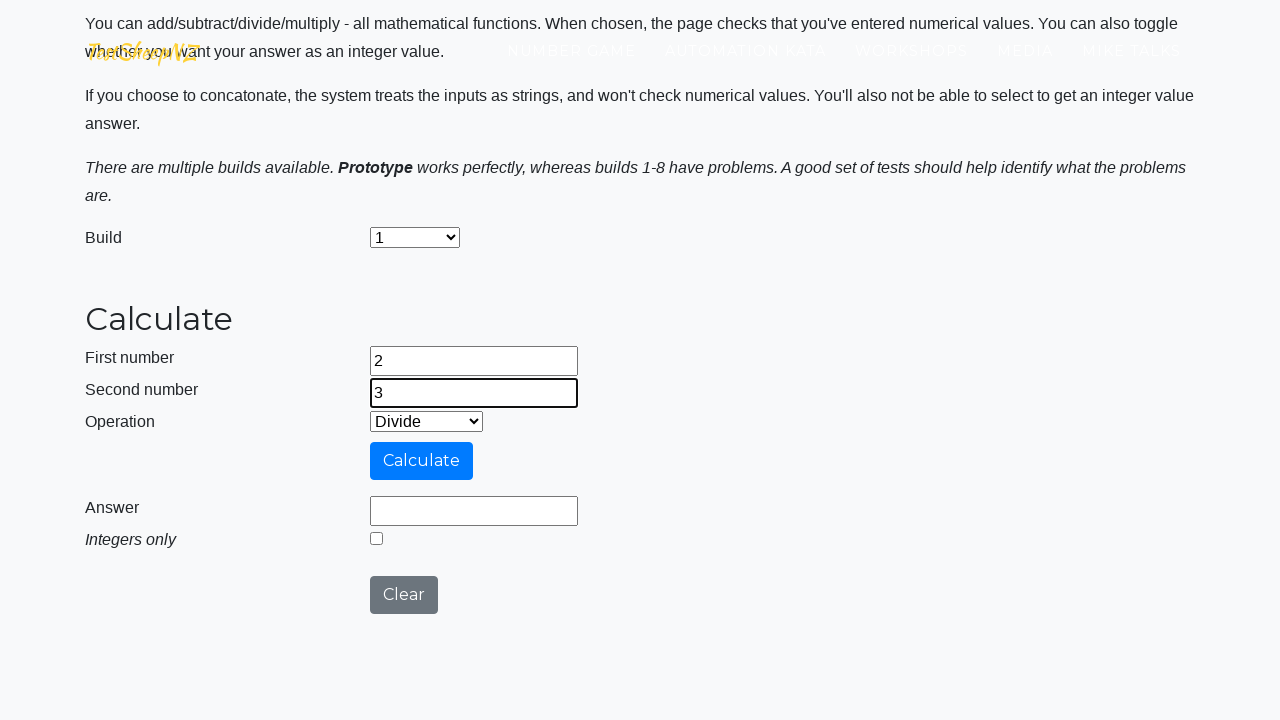

Clicked calculate button to perform division at (422, 461) on #calculateButton
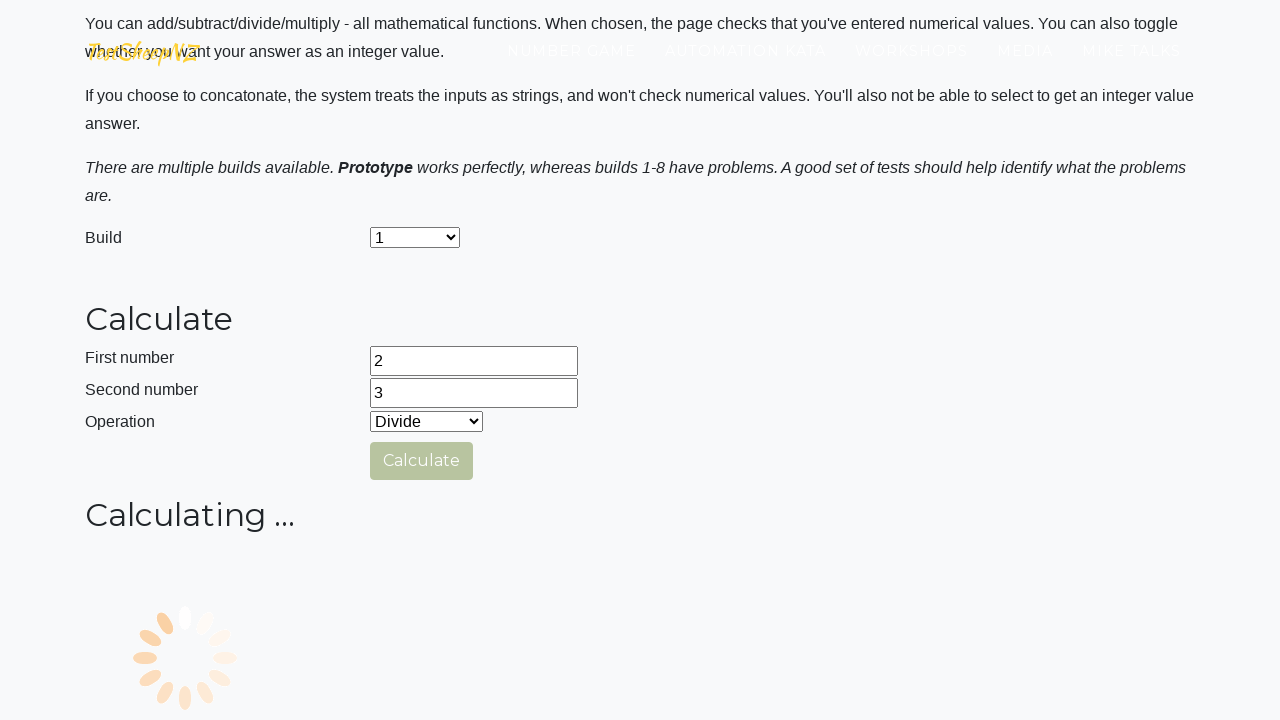

Waited 1 second for calculation to complete
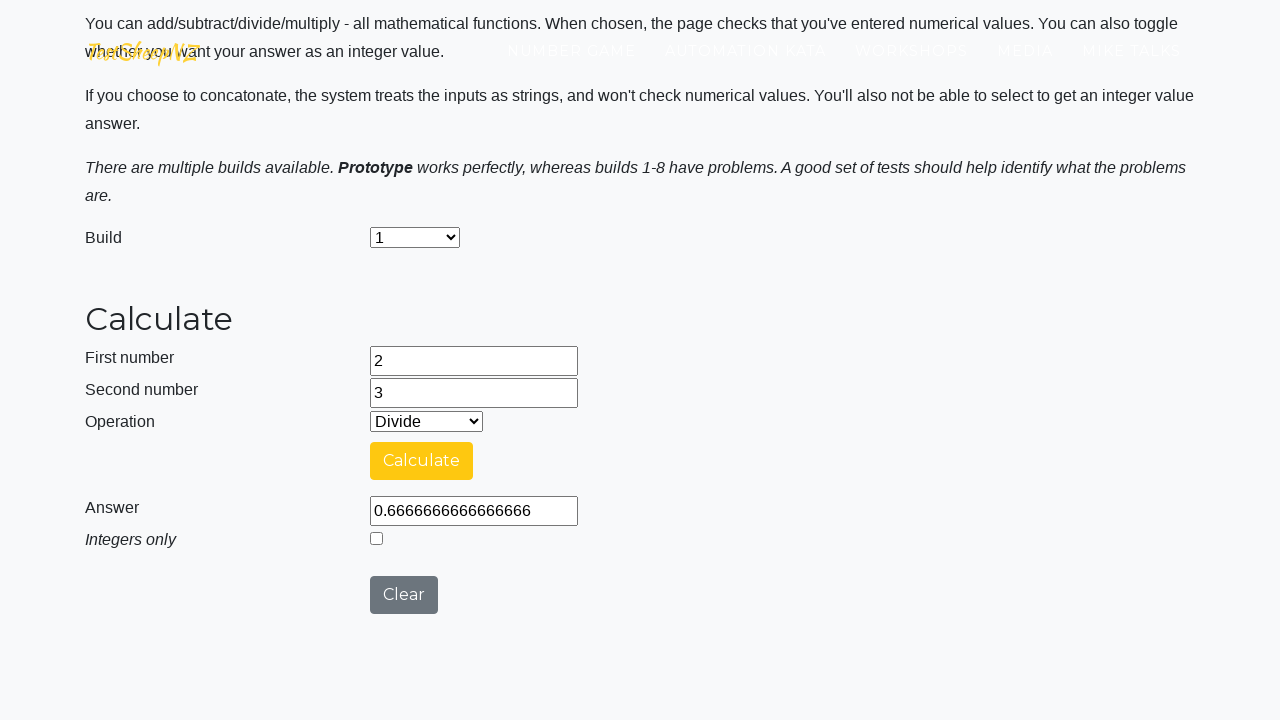

Clicked clear button to empty answer field at (404, 595) on #clearButton
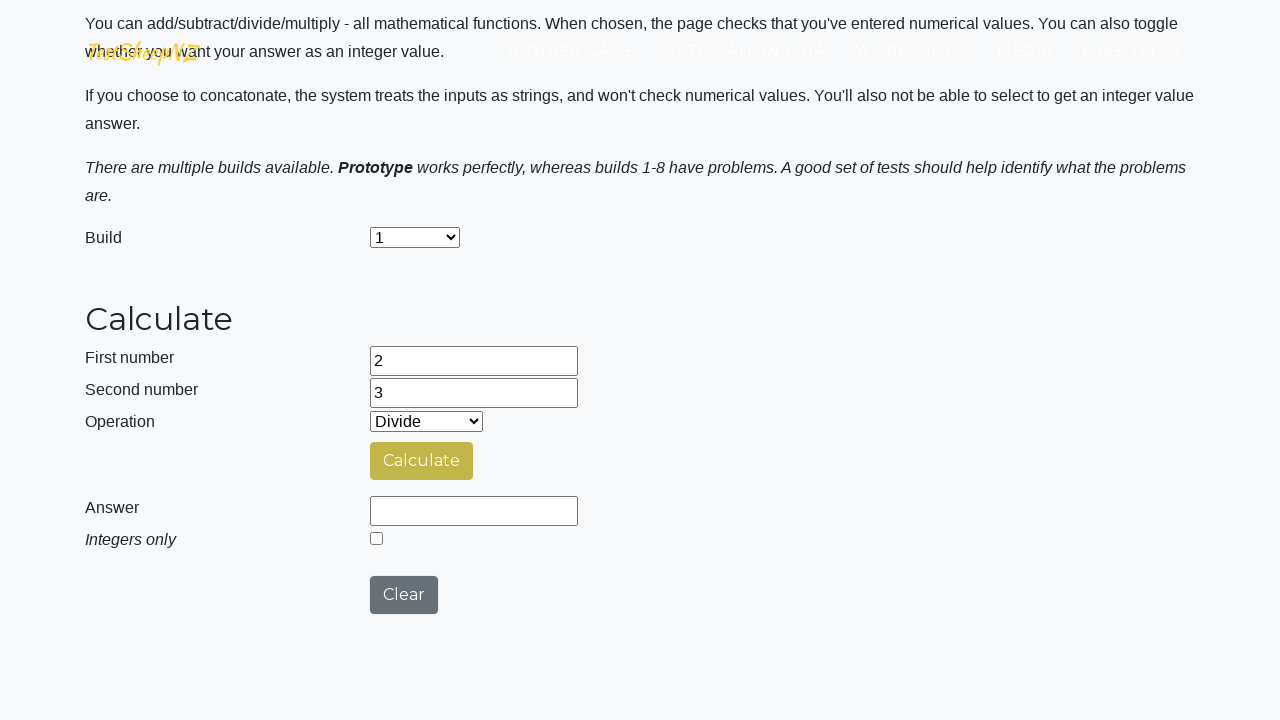

Verified that answer field is empty after clicking clear
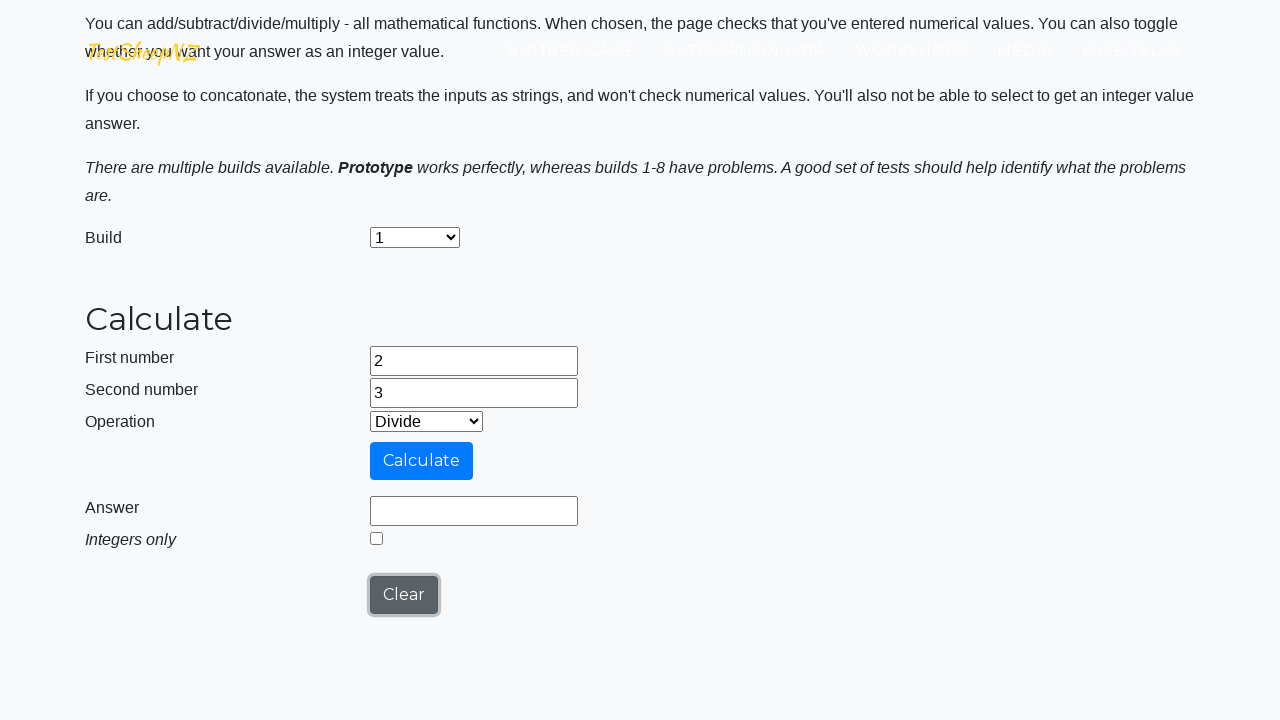

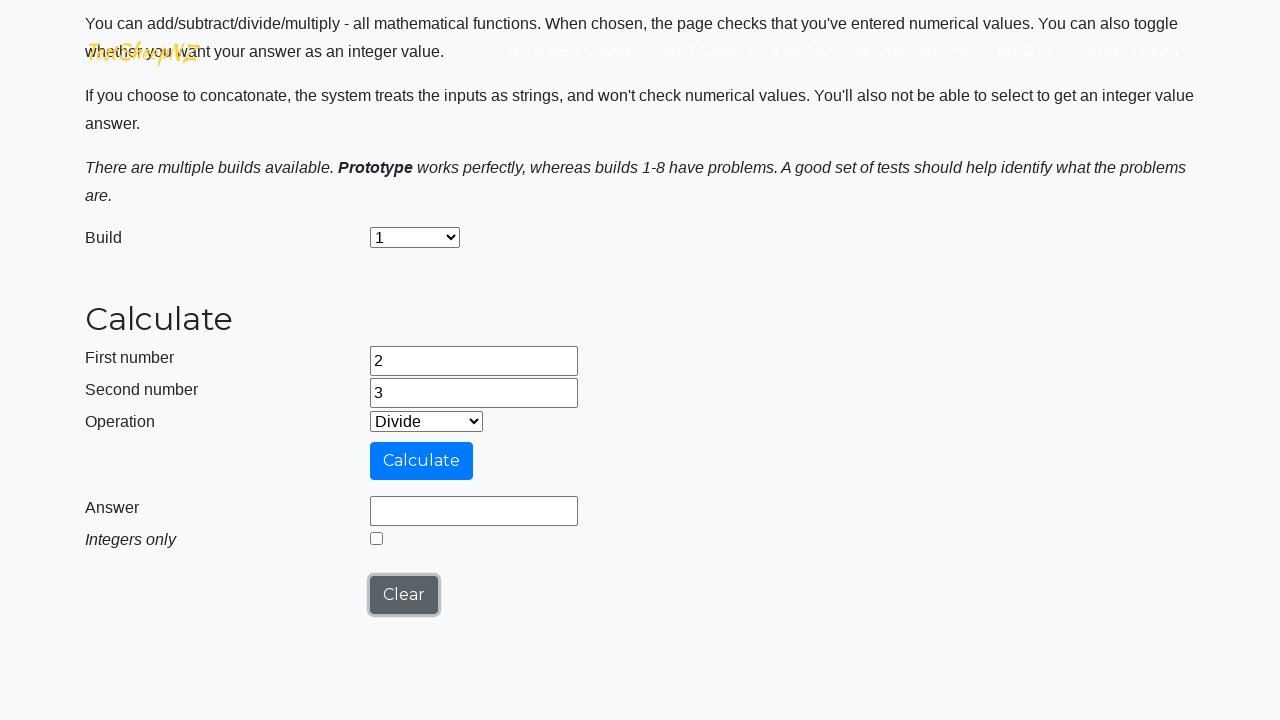